Tests multi-window handling by opening a new tab via a link, switching to it, closing it, and returning to the main window

Starting URL: https://cloudgensoftech.in/Program10_MultiWindowHandlingScenario.html

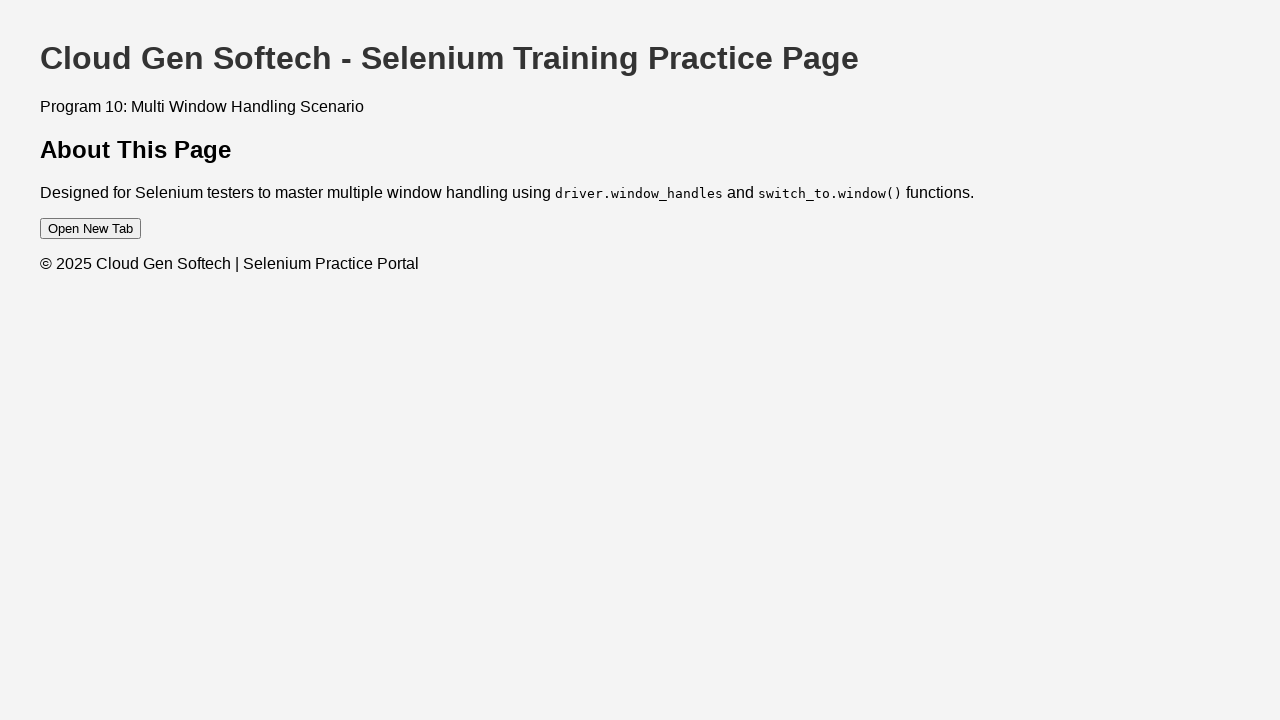

Stored main window/page reference
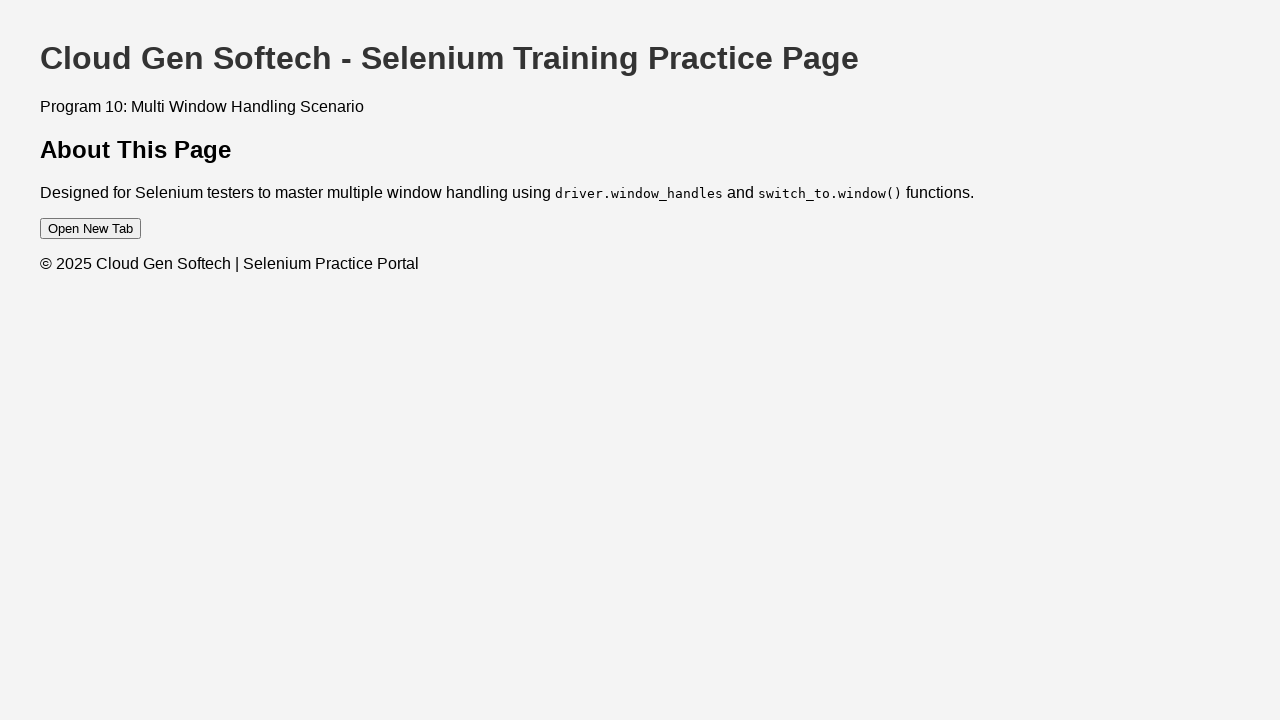

Clicked 'Open New Tab' link to open new window at (90, 229) on text=Open New Tab
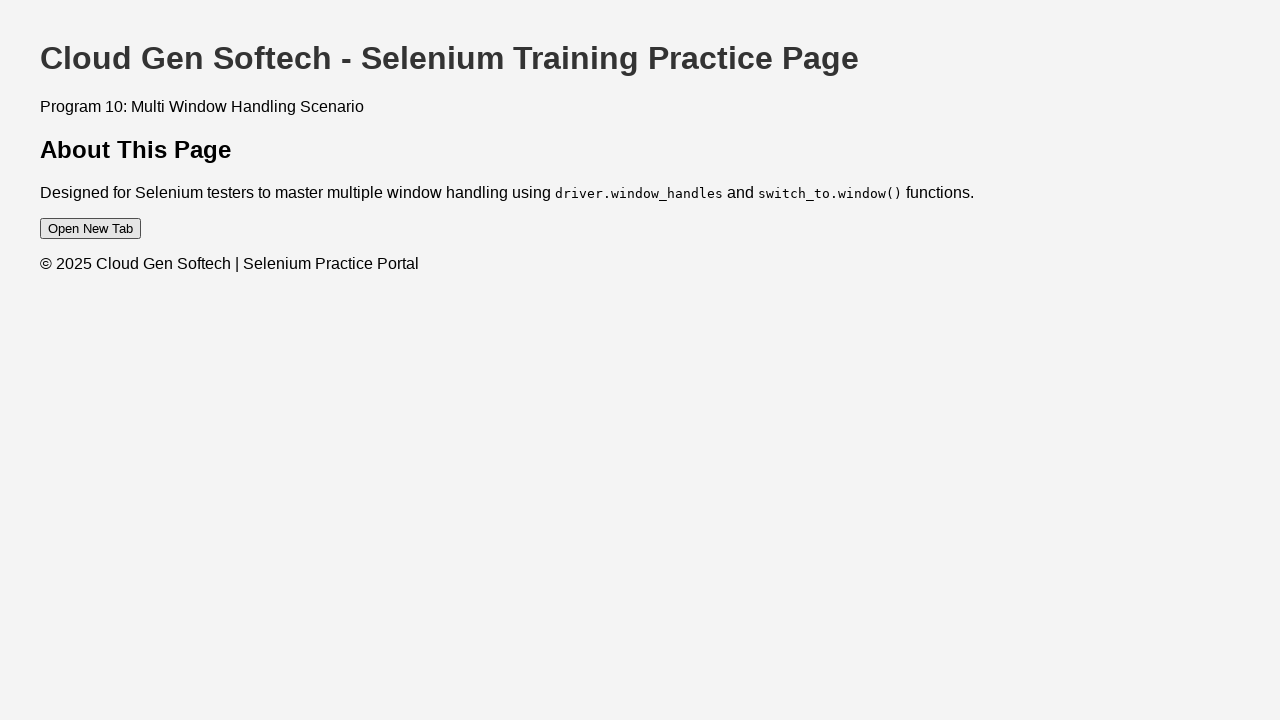

New tab/window opened and captured
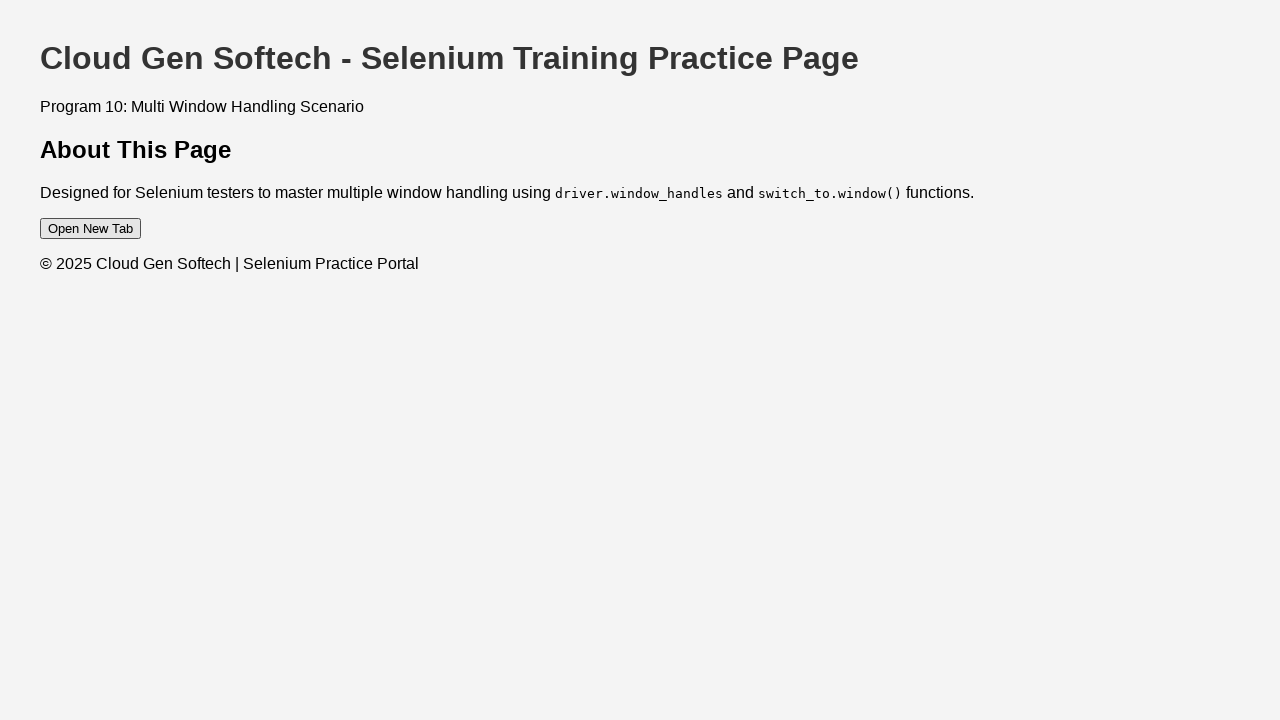

New page loaded completely
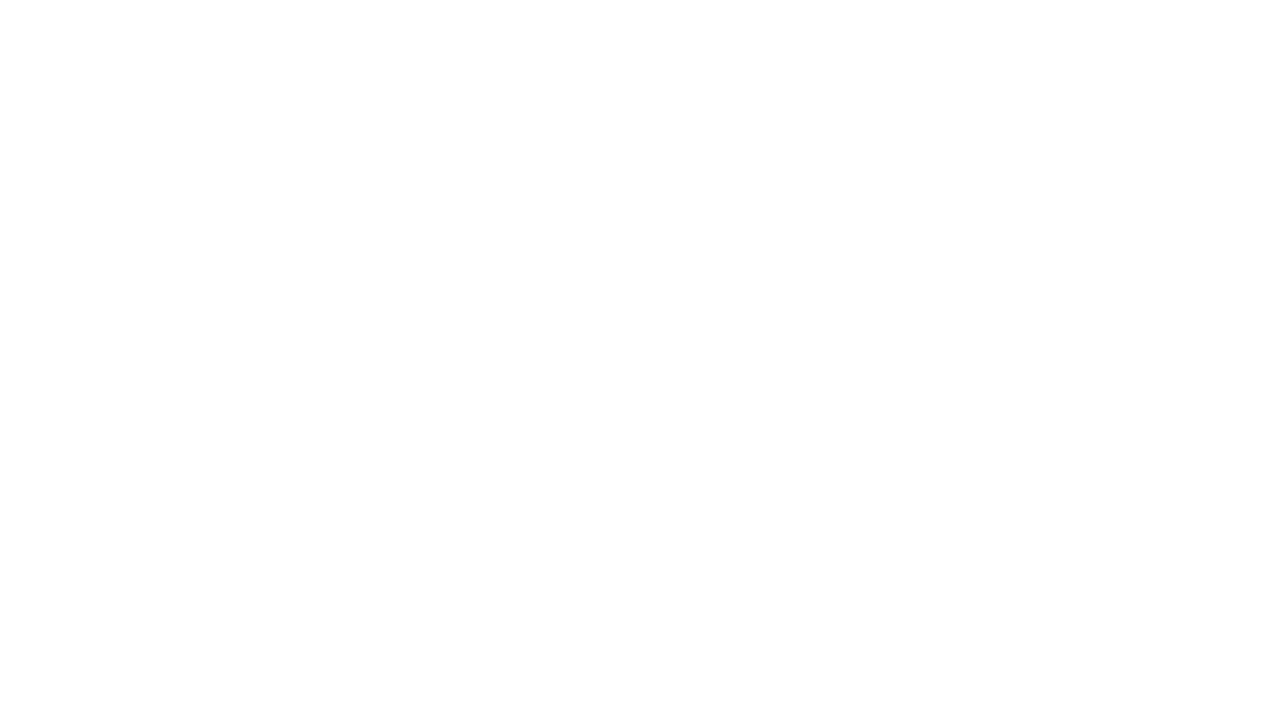

Closed the new tab/window
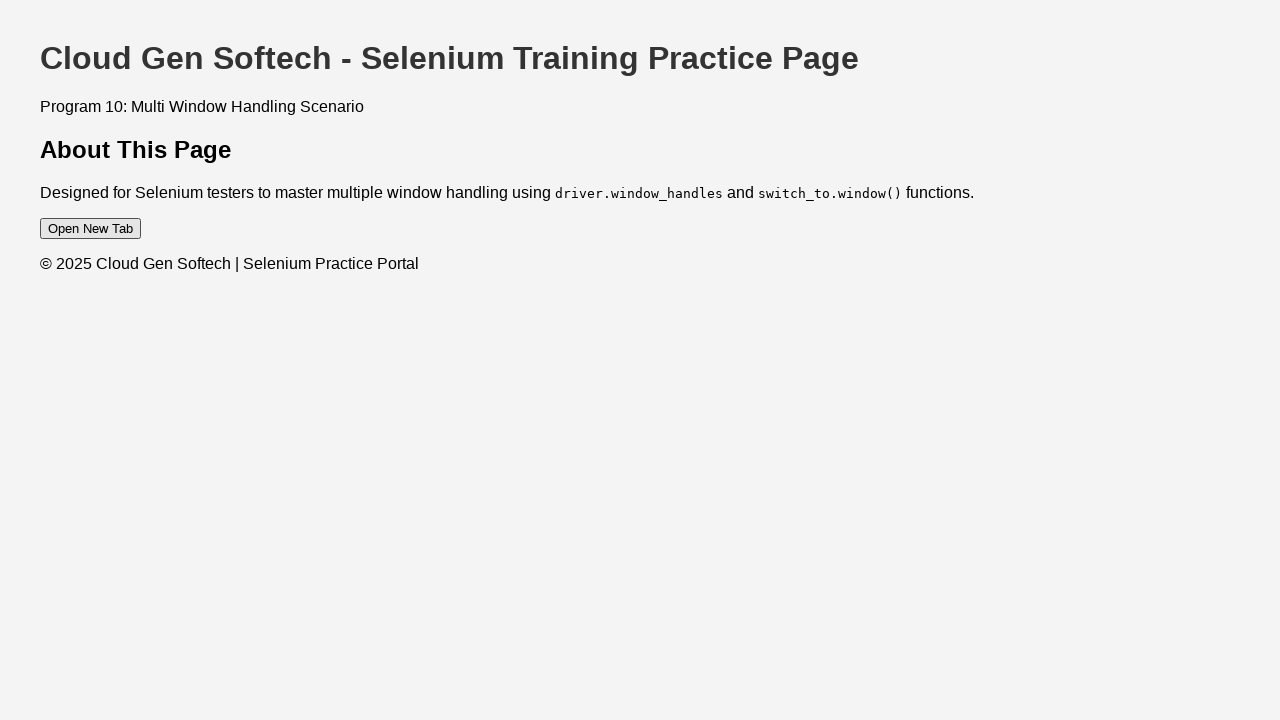

Returned to main window - multi-window handling test complete
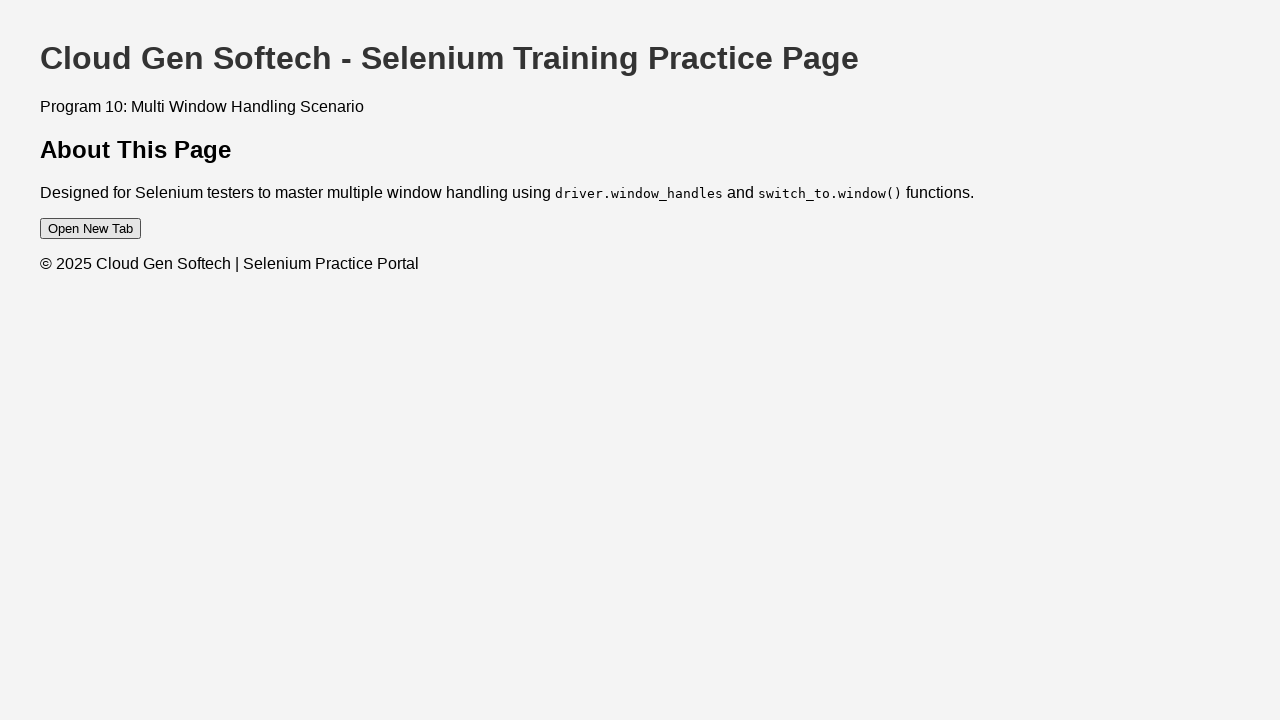

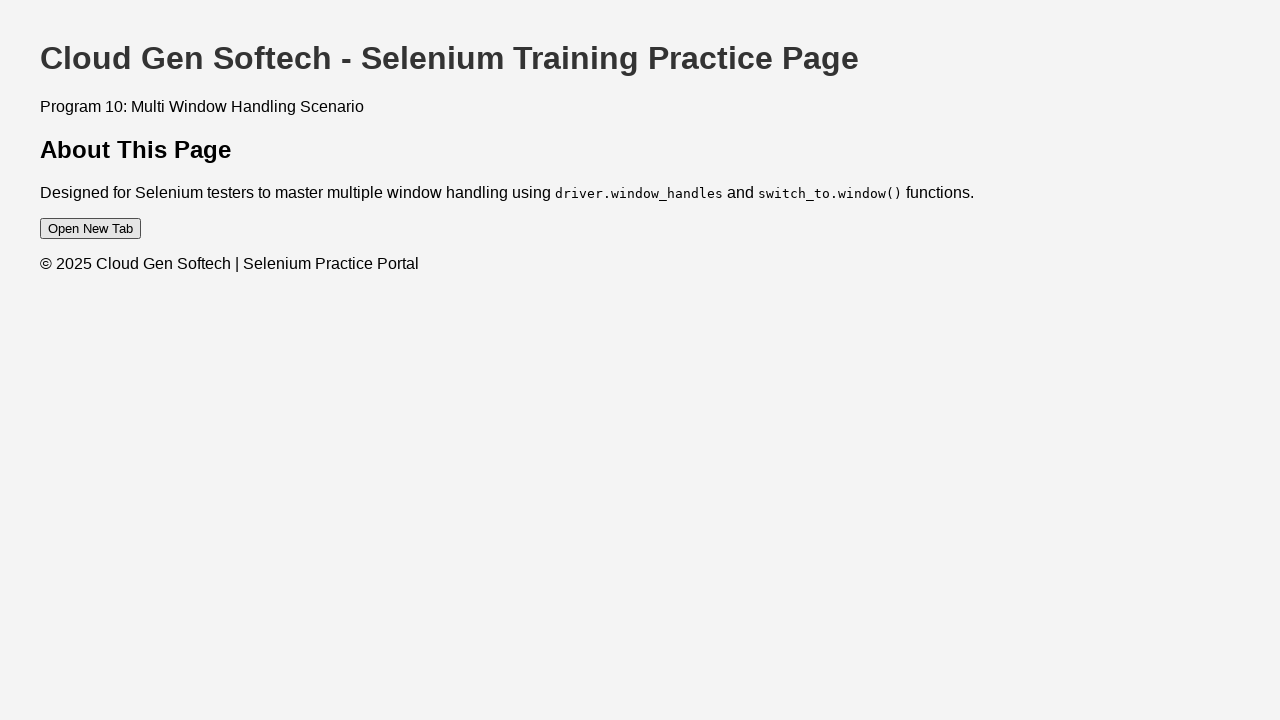